Tests table sorting functionality by clicking on the first column header and verifying that the table data becomes sorted in alphabetical order

Starting URL: https://rahulshettyacademy.com/seleniumPractise/#/offers

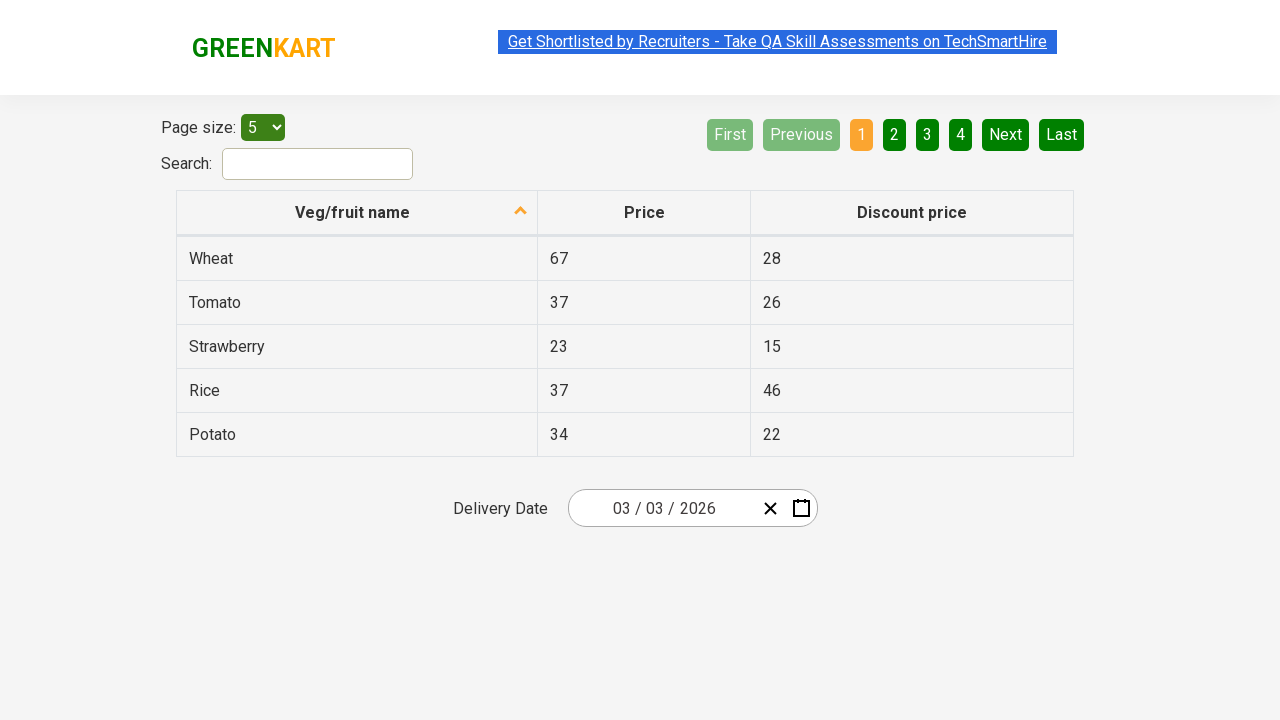

Clicked first column header to trigger sorting at (357, 213) on xpath=//thead/tr/th[1]
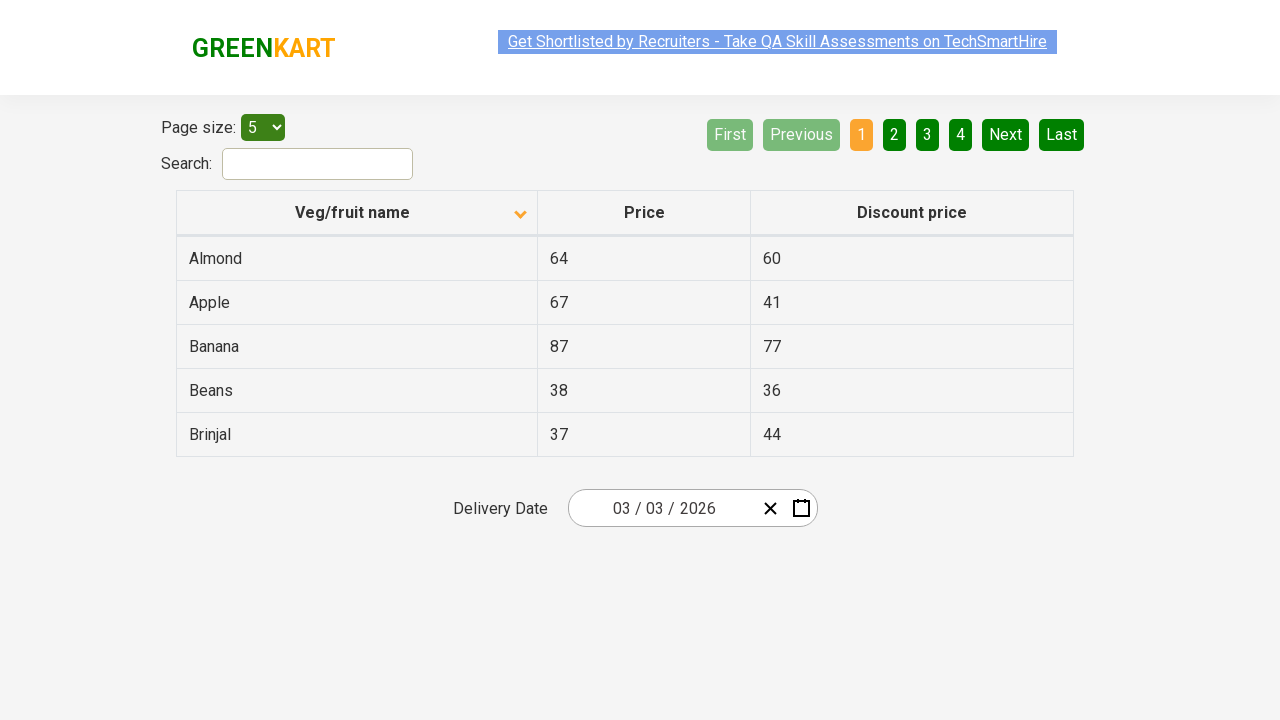

Table body loaded after sorting
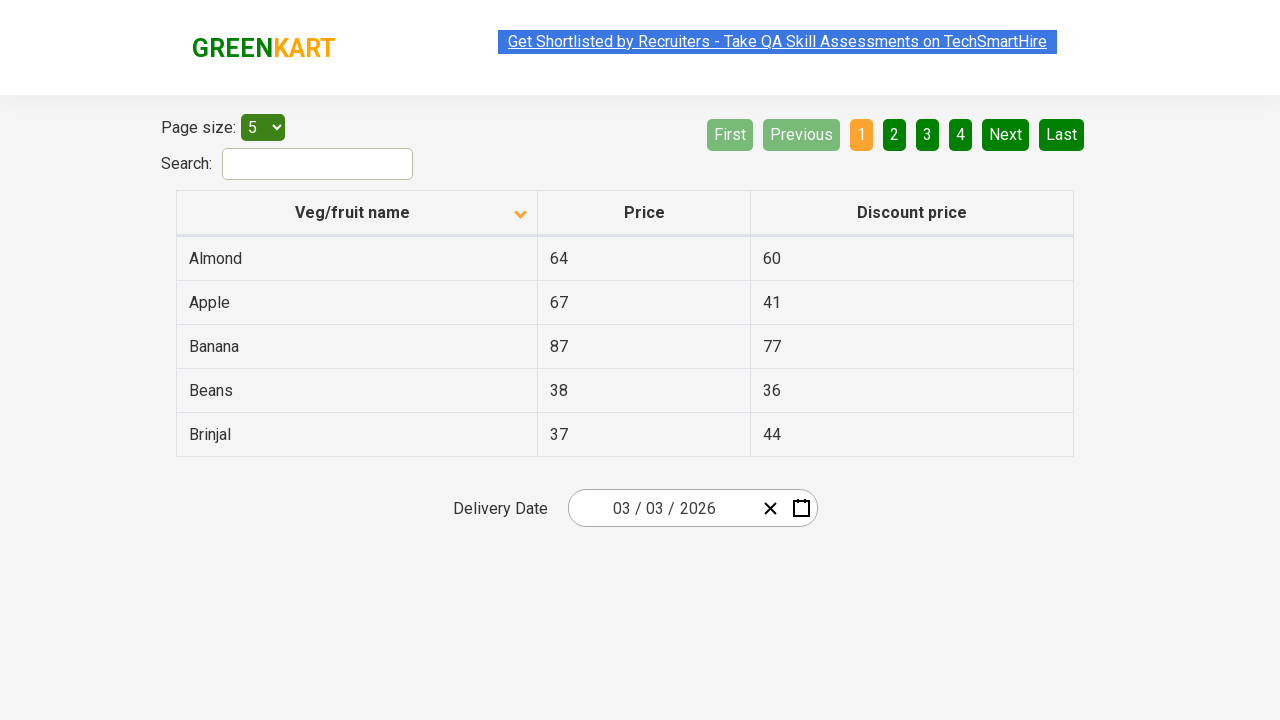

Retrieved all first column cell elements
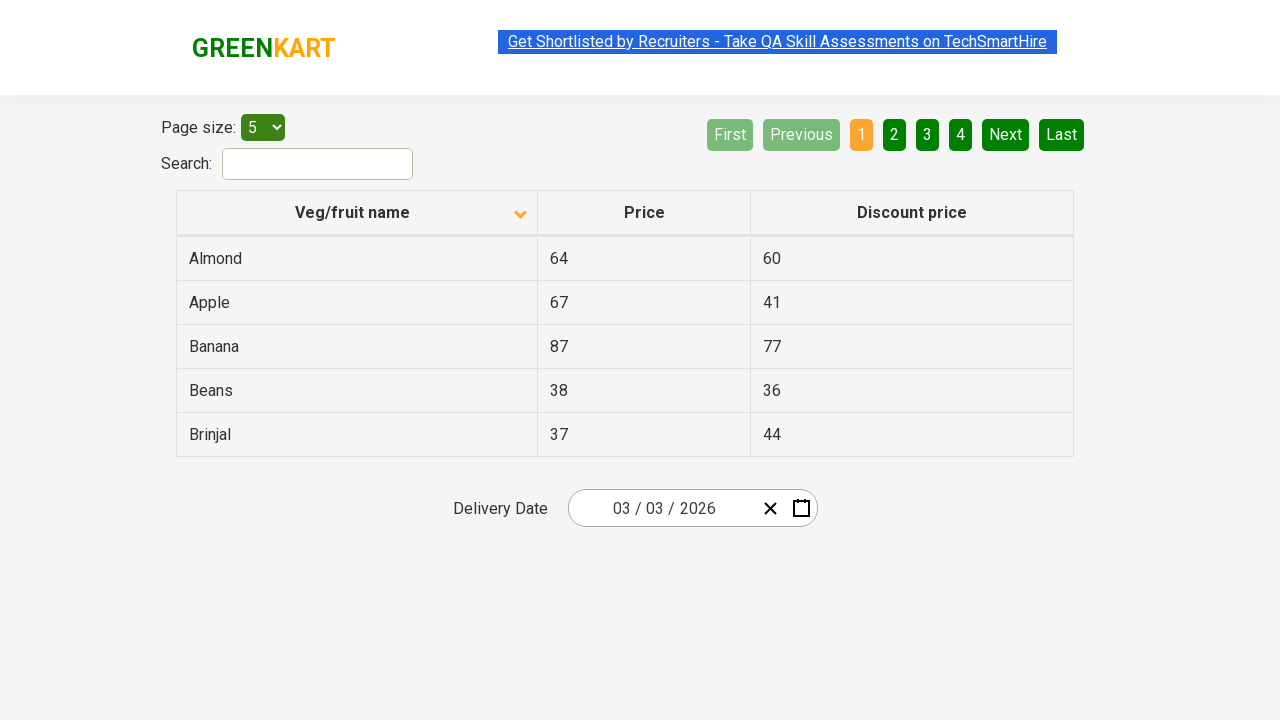

Extracted 5 cell values from first column
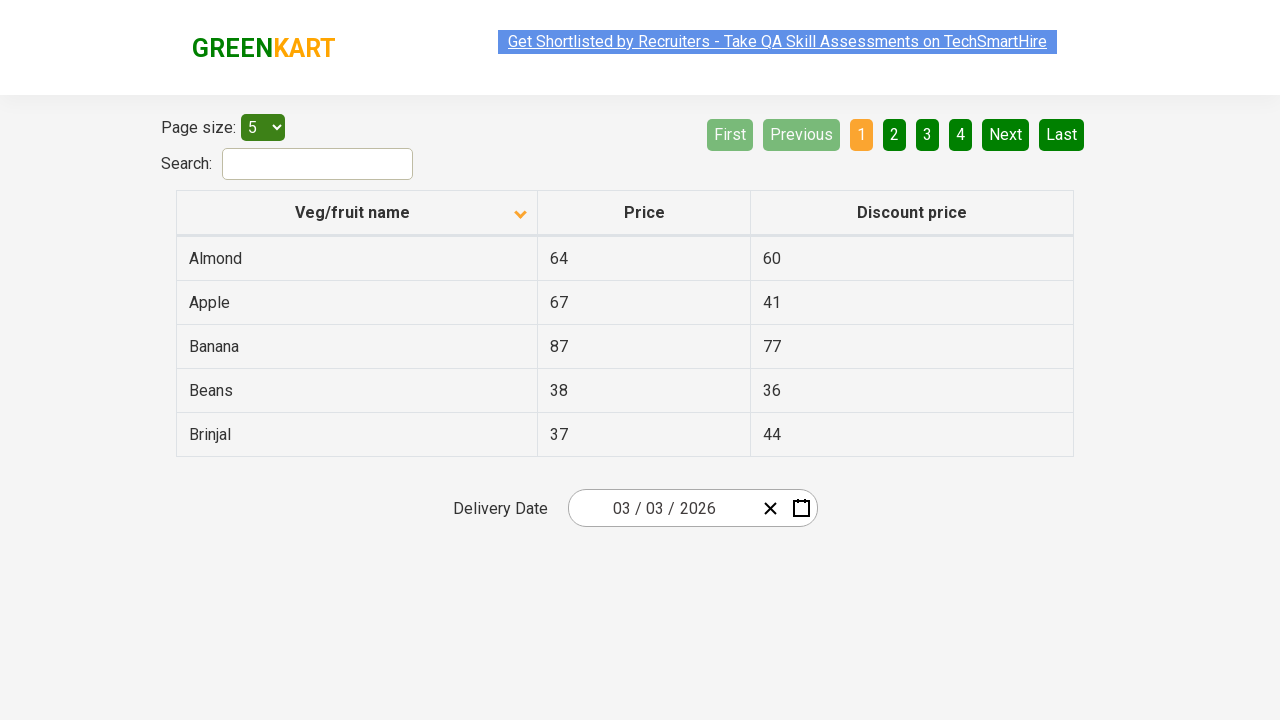

Verified table data is sorted in alphabetical order
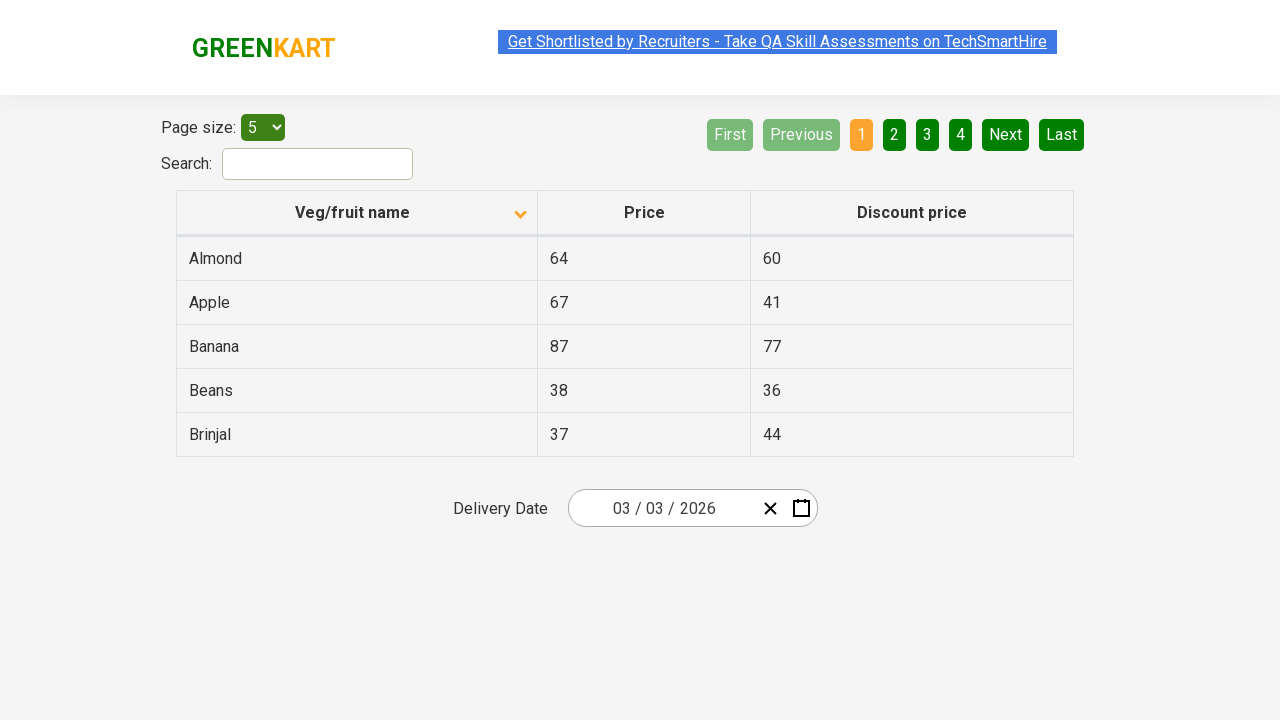

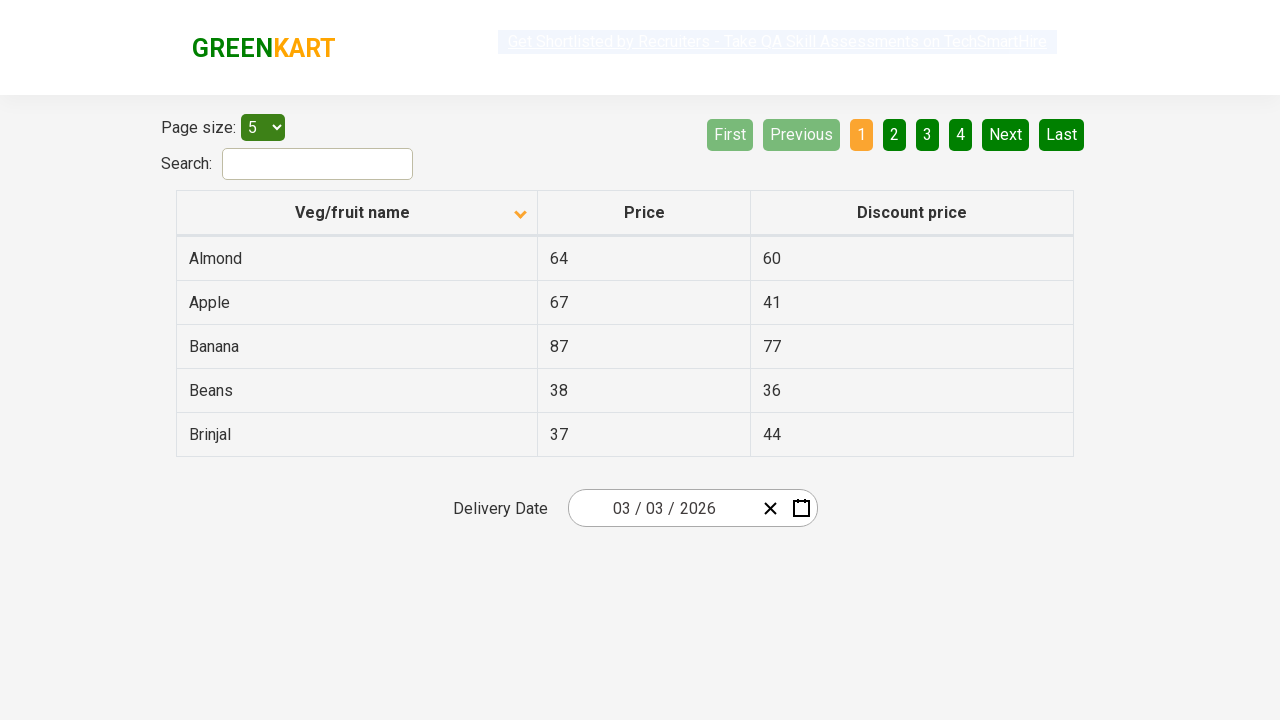